Tests setWindowSize by changing the browser window dimensions

Starting URL: http://omayo.blogspot.com

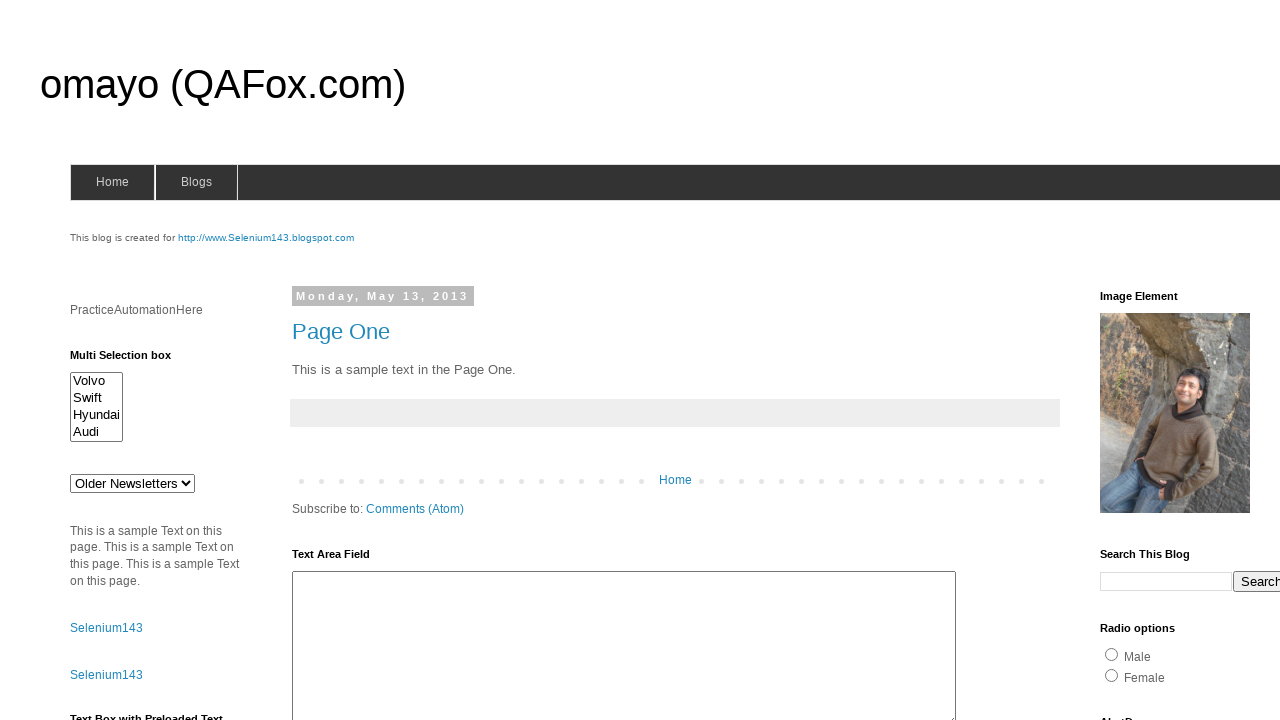

Set viewport size to 400x800
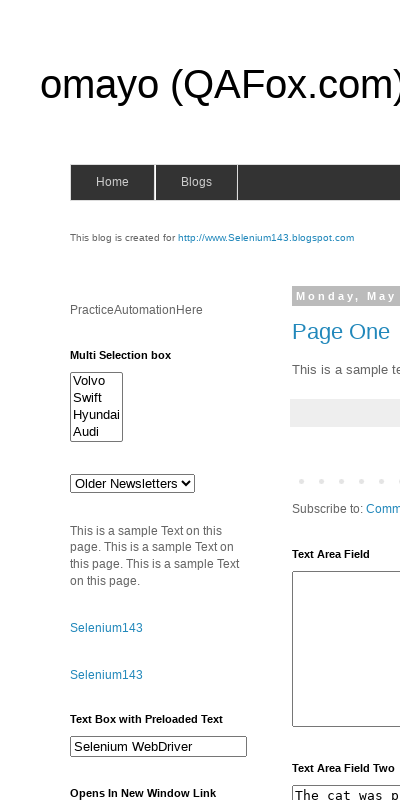

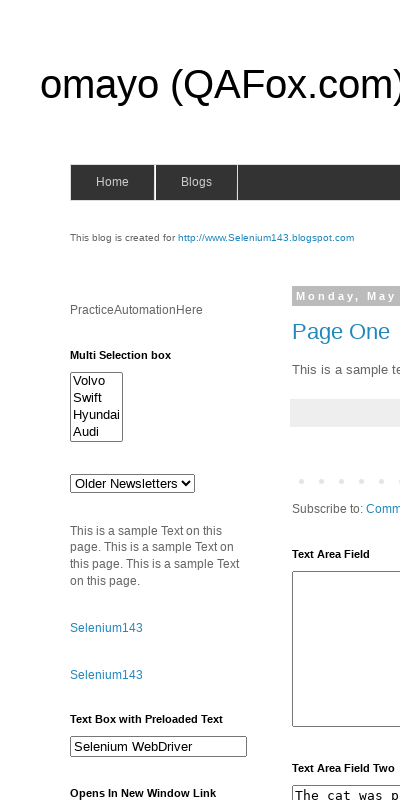